Clicks on the Send Mail & Packages navigation link and verifies the resulting page title

Starting URL: https://www.usps.com/

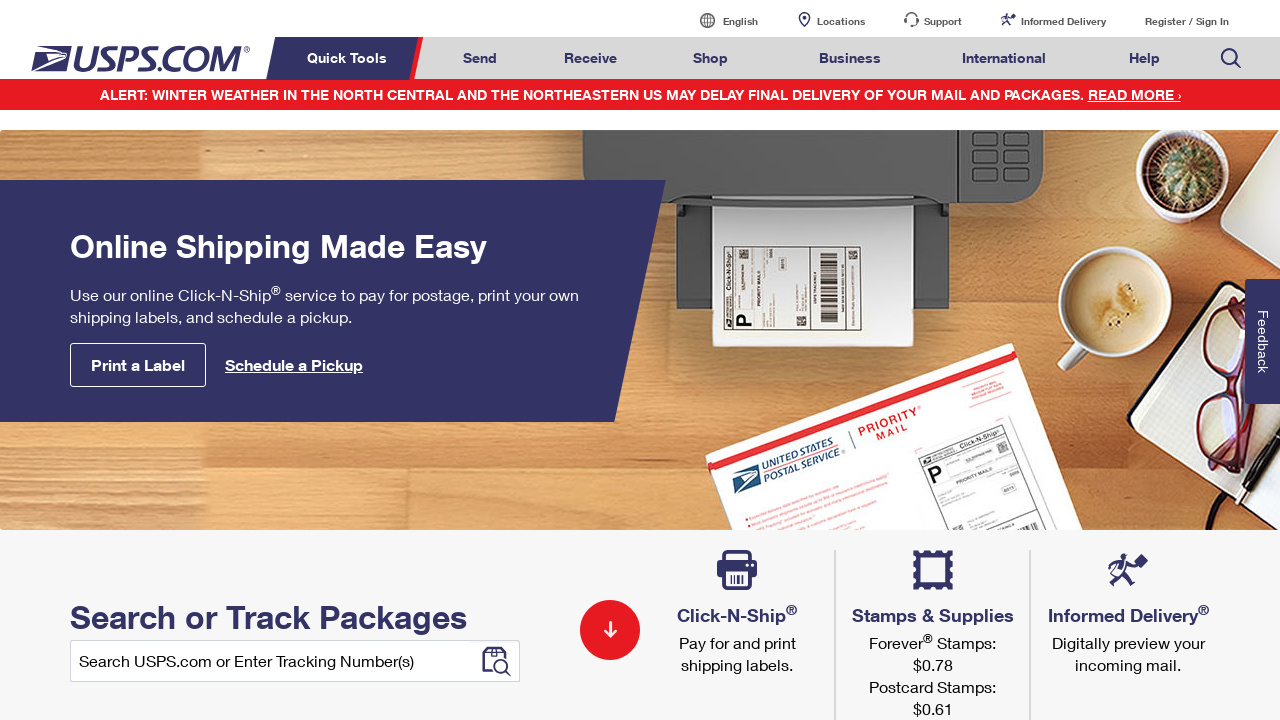

Clicked on 'Send Mail & Packages' navigation link at (480, 58) on a#mail-ship-width
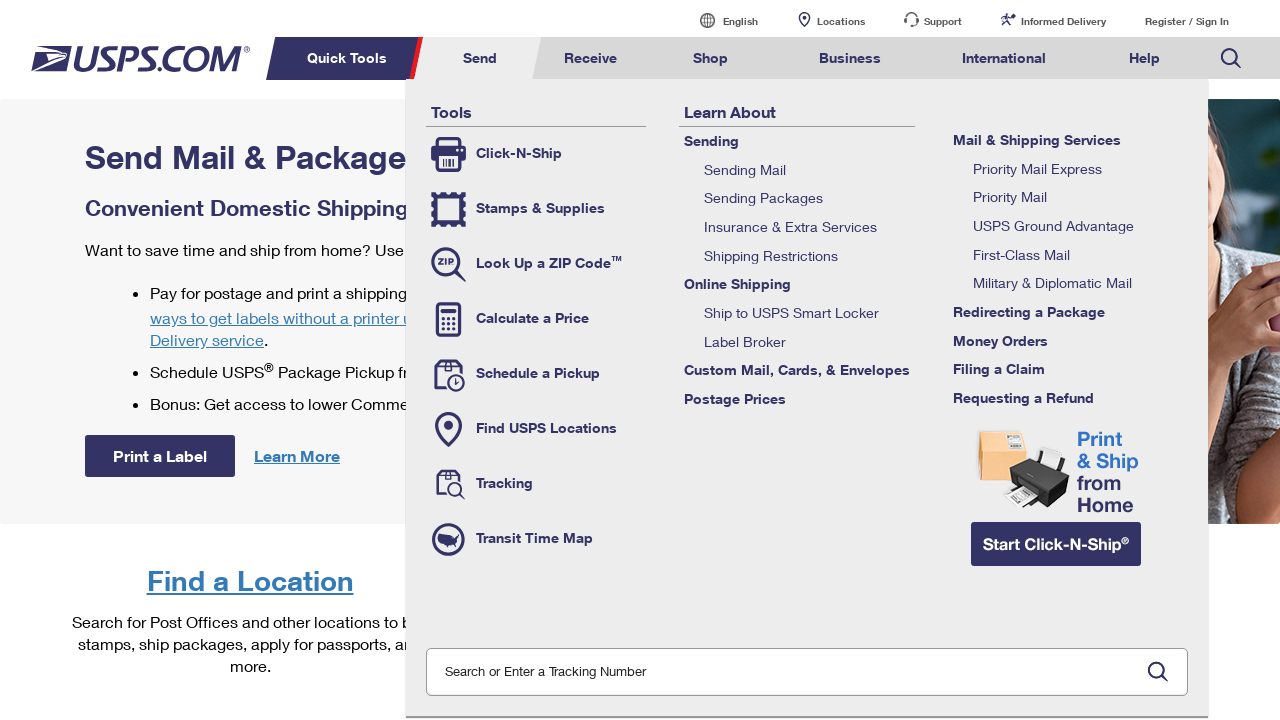

Page loaded and DOM content ready
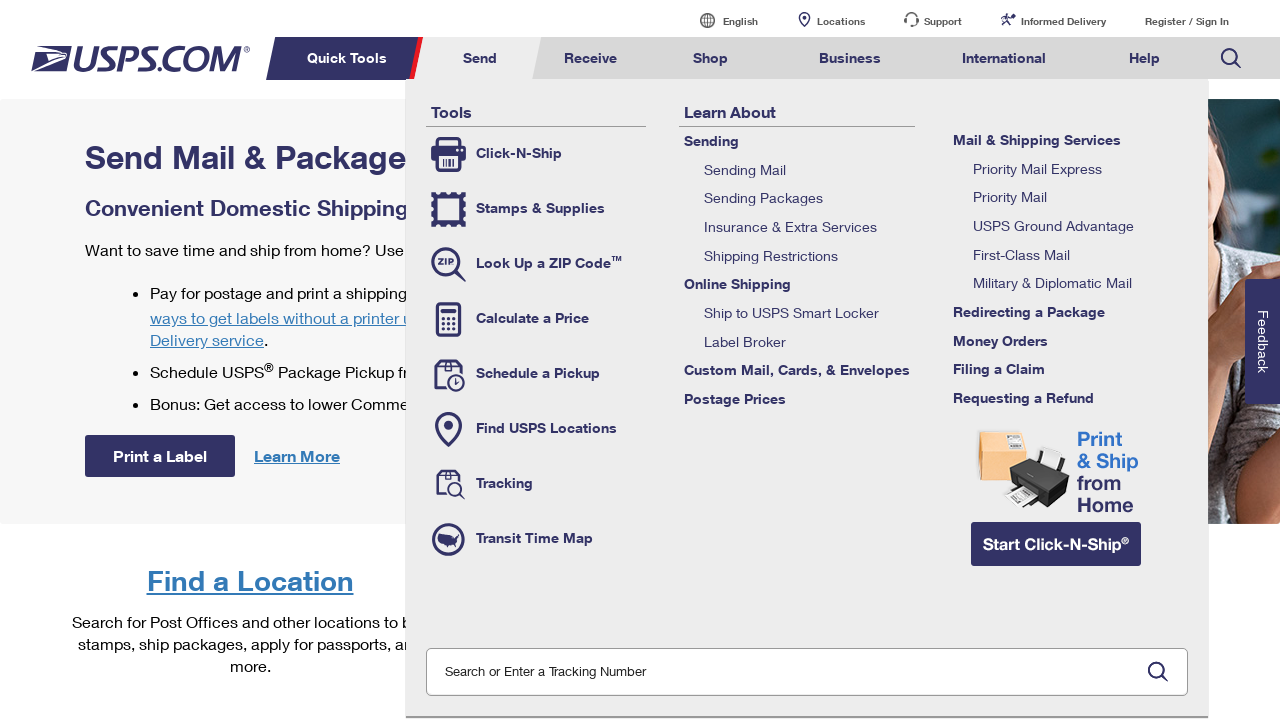

Verified page title is 'Send Mail & Packages | USPS'
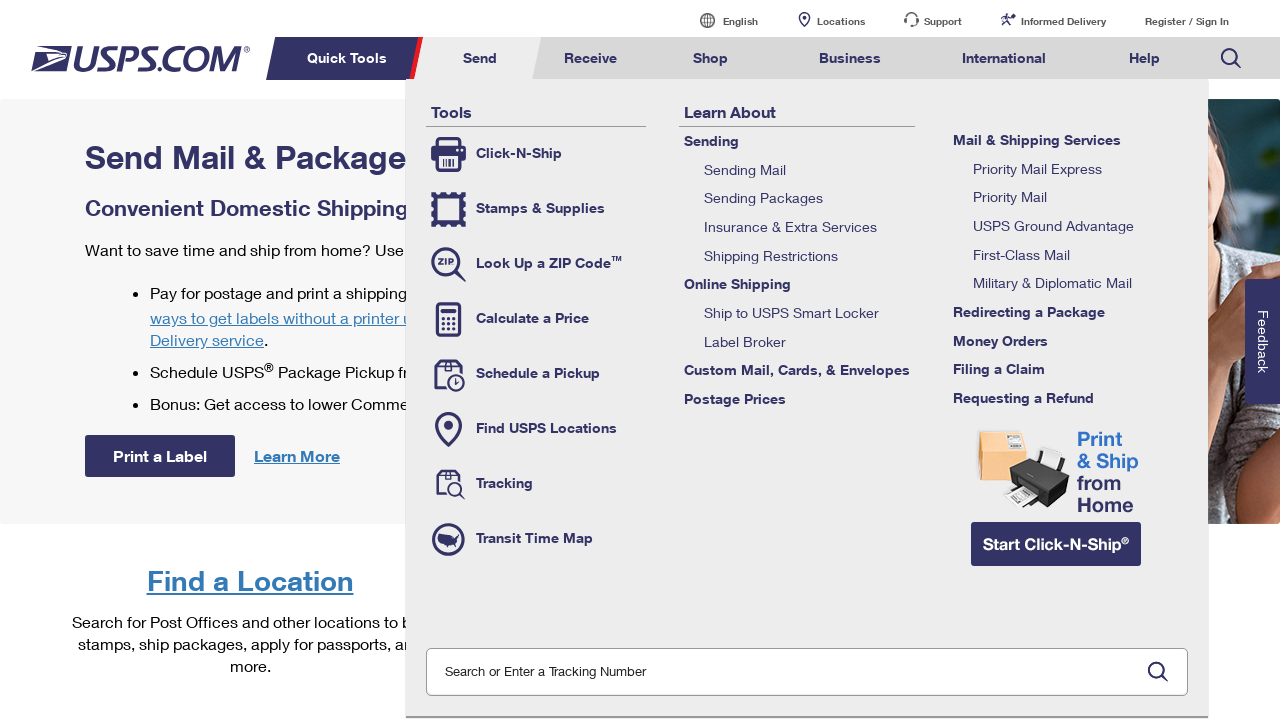

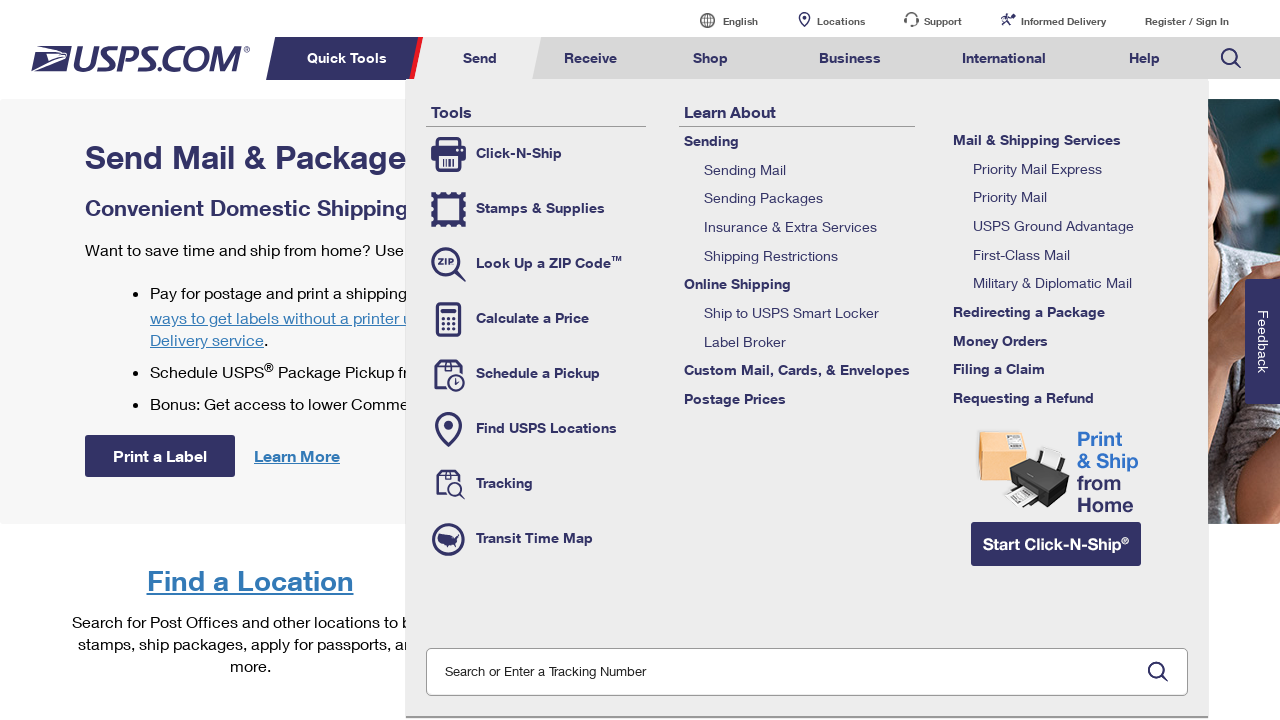